Verifies that the DaveAI logo is present and displayed on the page

Starting URL: https://www.iamdave.ai/

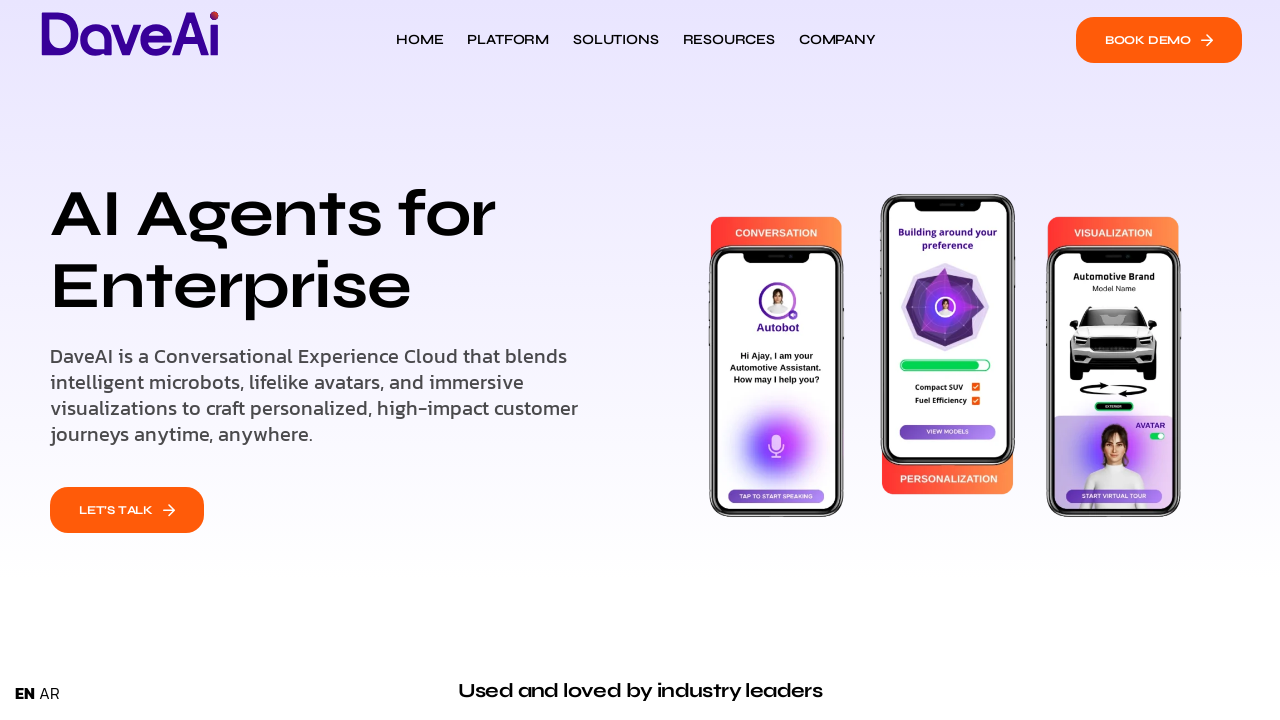

Navigated to https://www.iamdave.ai/
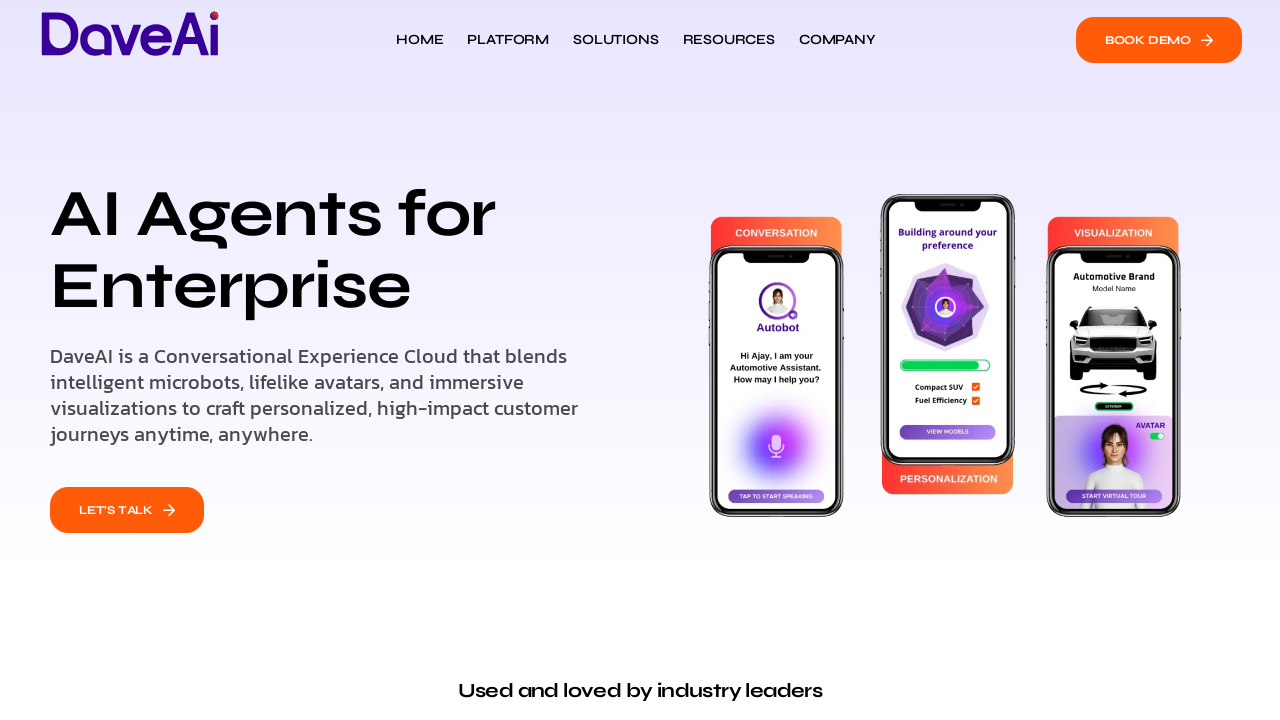

Located DaveAI logo element
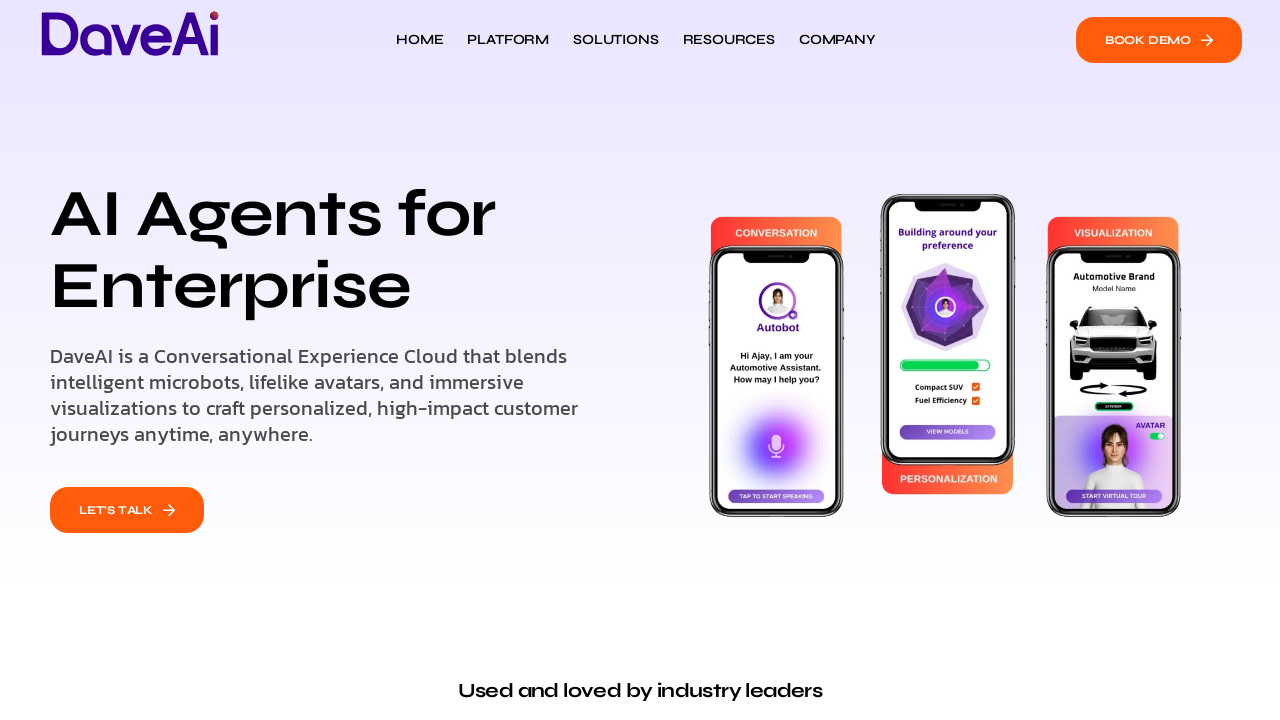

Verified that DaveAI logo is visible on the page
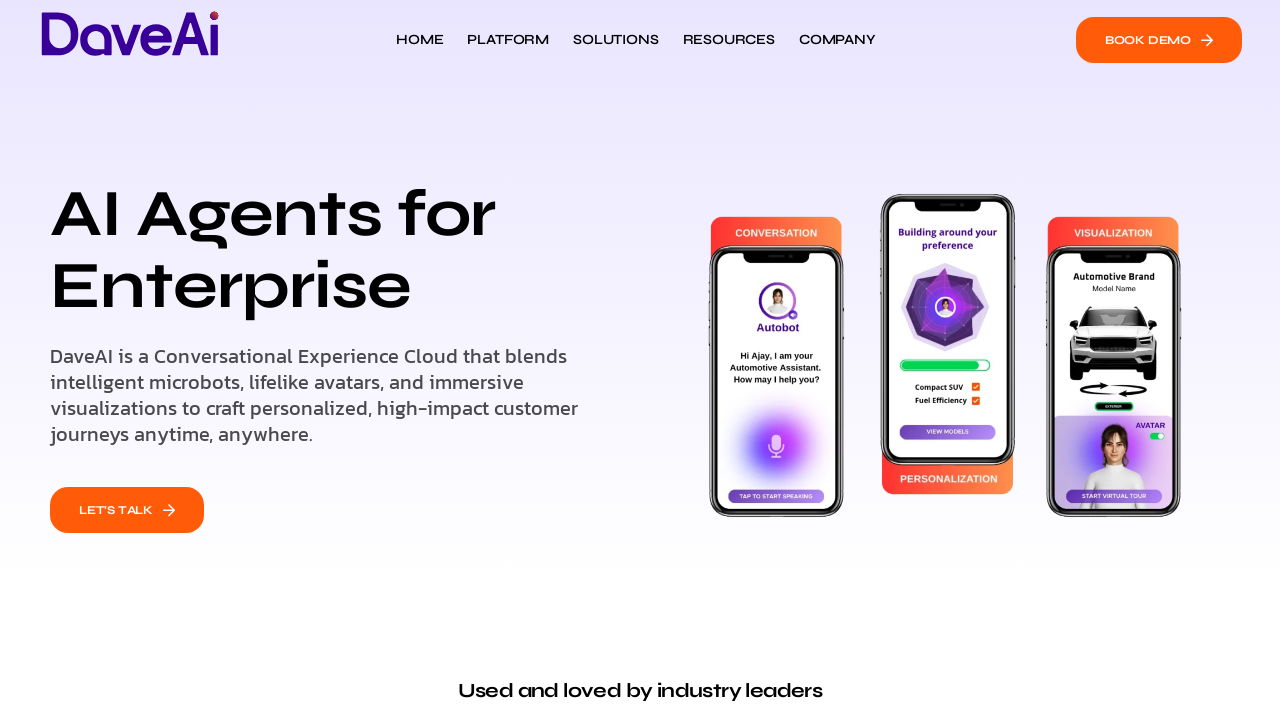

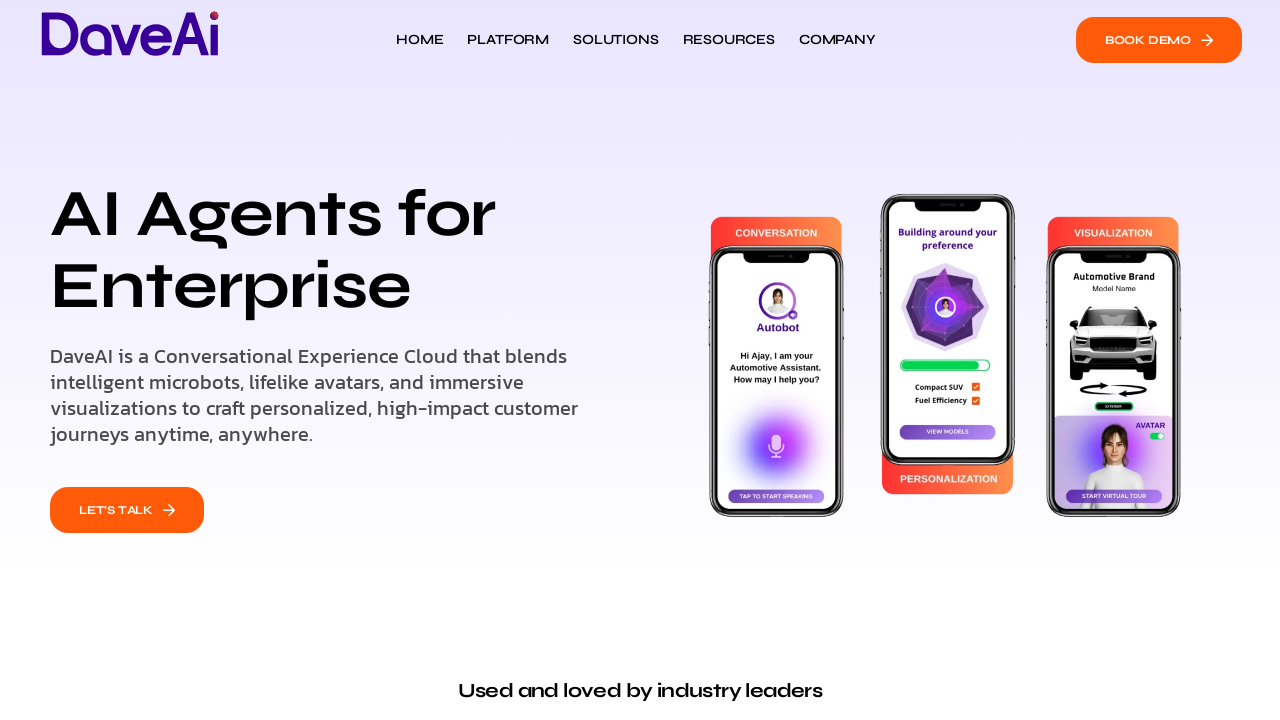